Tests dynamic loading where an element is rendered after clicking a Start button and waiting for a loading bar to complete. Verifies that the finish text appears.

Starting URL: http://the-internet.herokuapp.com/dynamic_loading/2

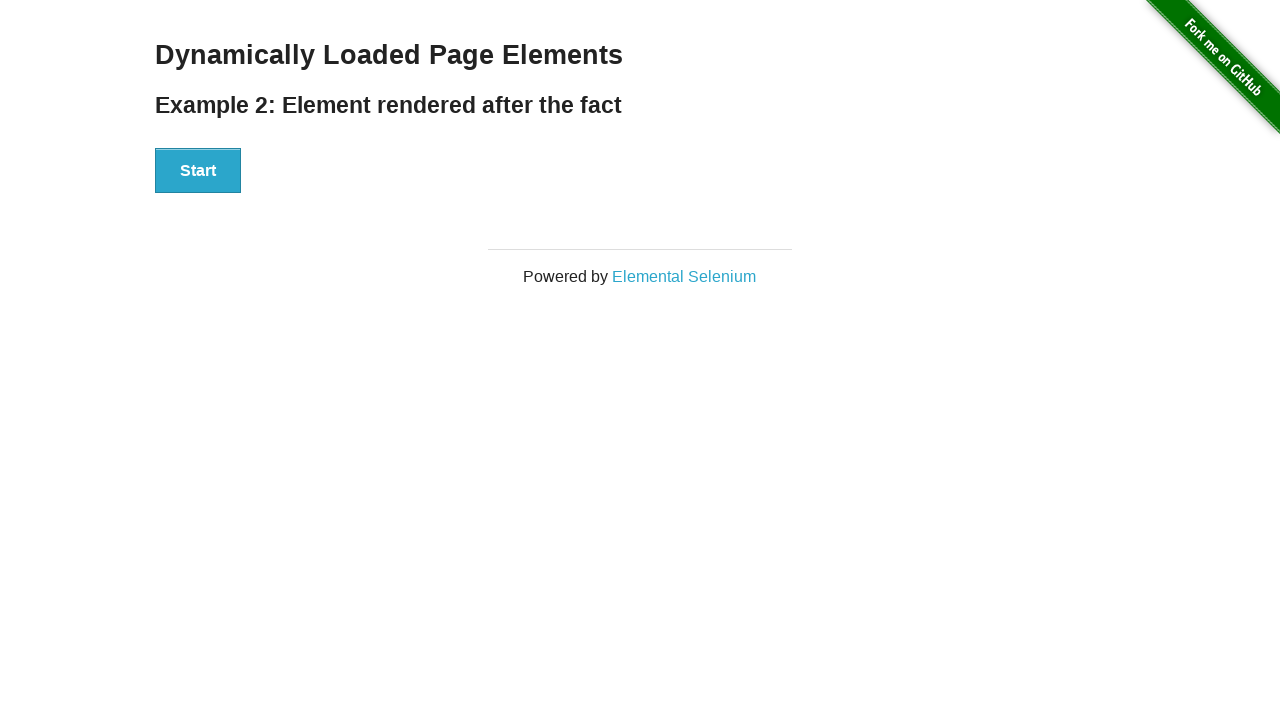

Clicked Start button to initiate dynamic loading at (198, 171) on #start button
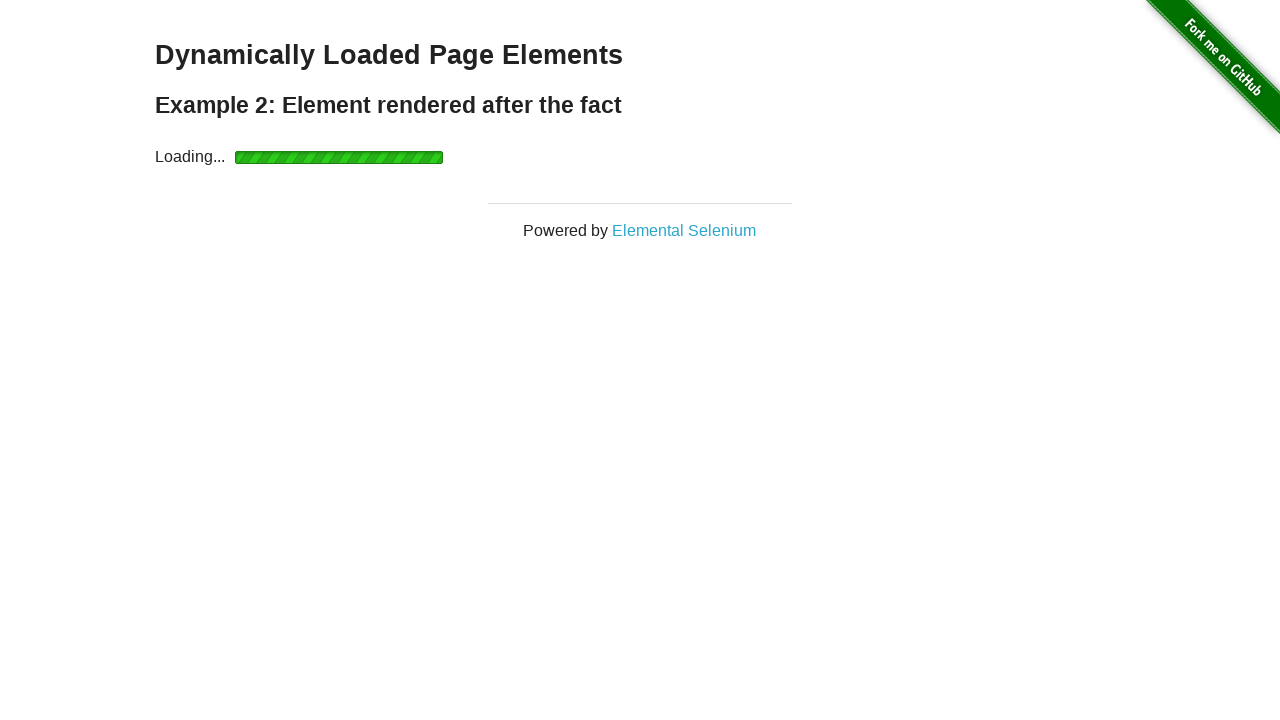

Waited for finish element to appear after loading bar completed
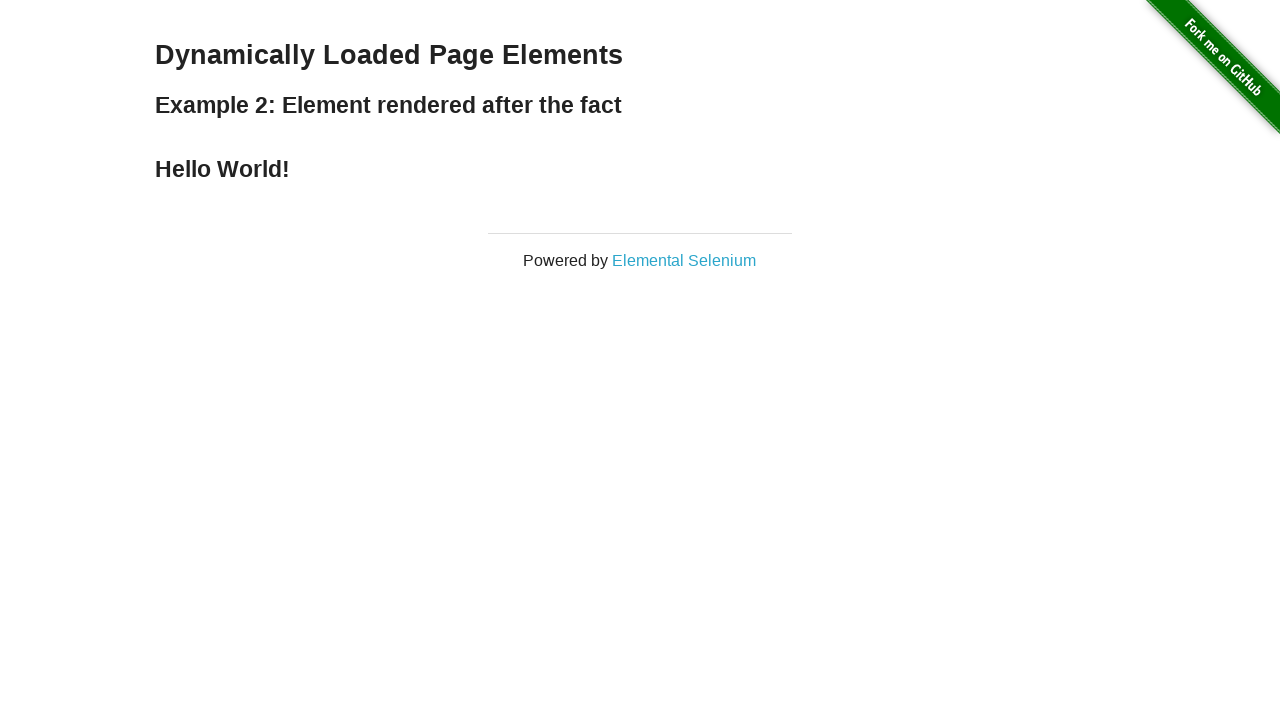

Verified finish text is visible on the page
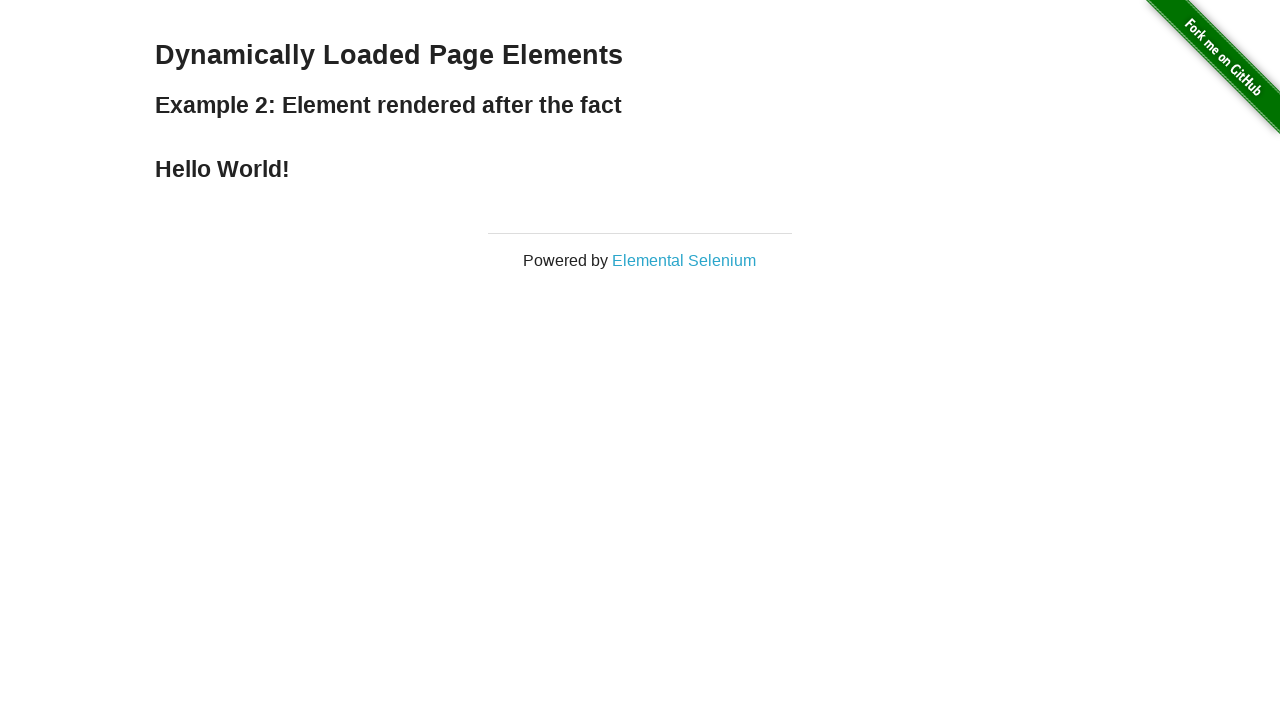

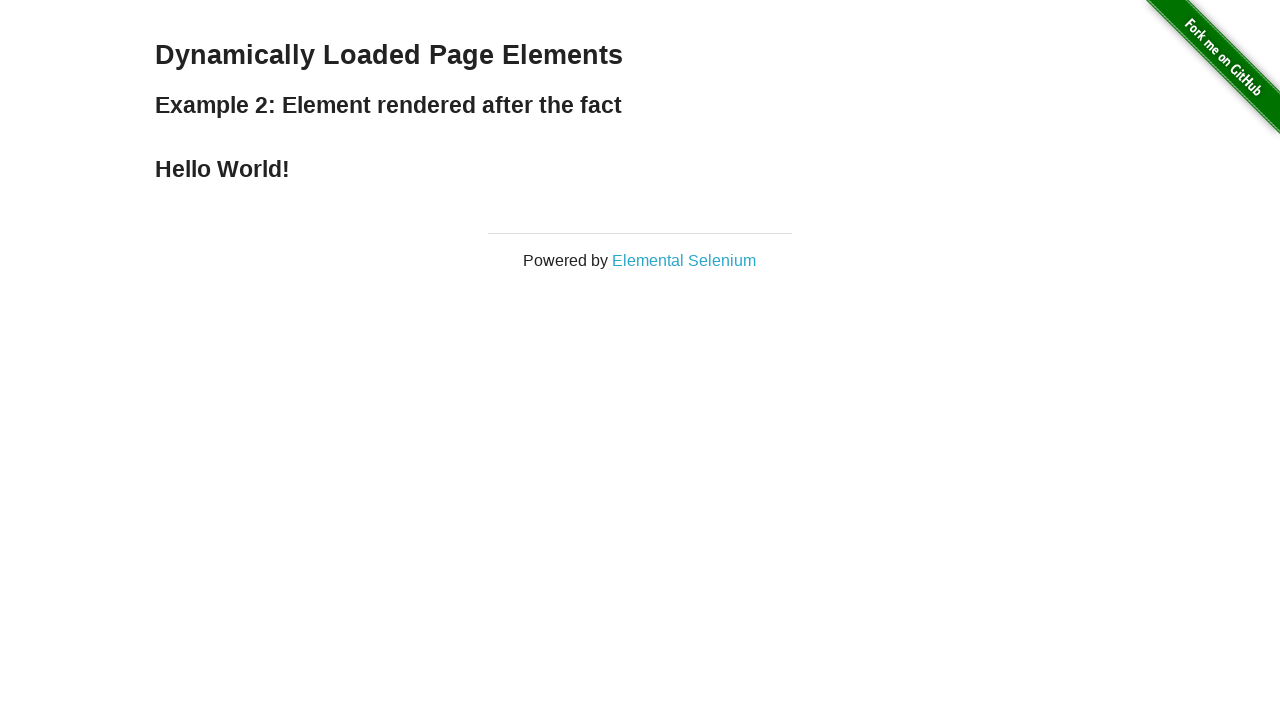